Tests sending a keyboard key (SPACE) to an input element and verifies the displayed result text shows the correct key was pressed

Starting URL: http://the-internet.herokuapp.com/key_presses

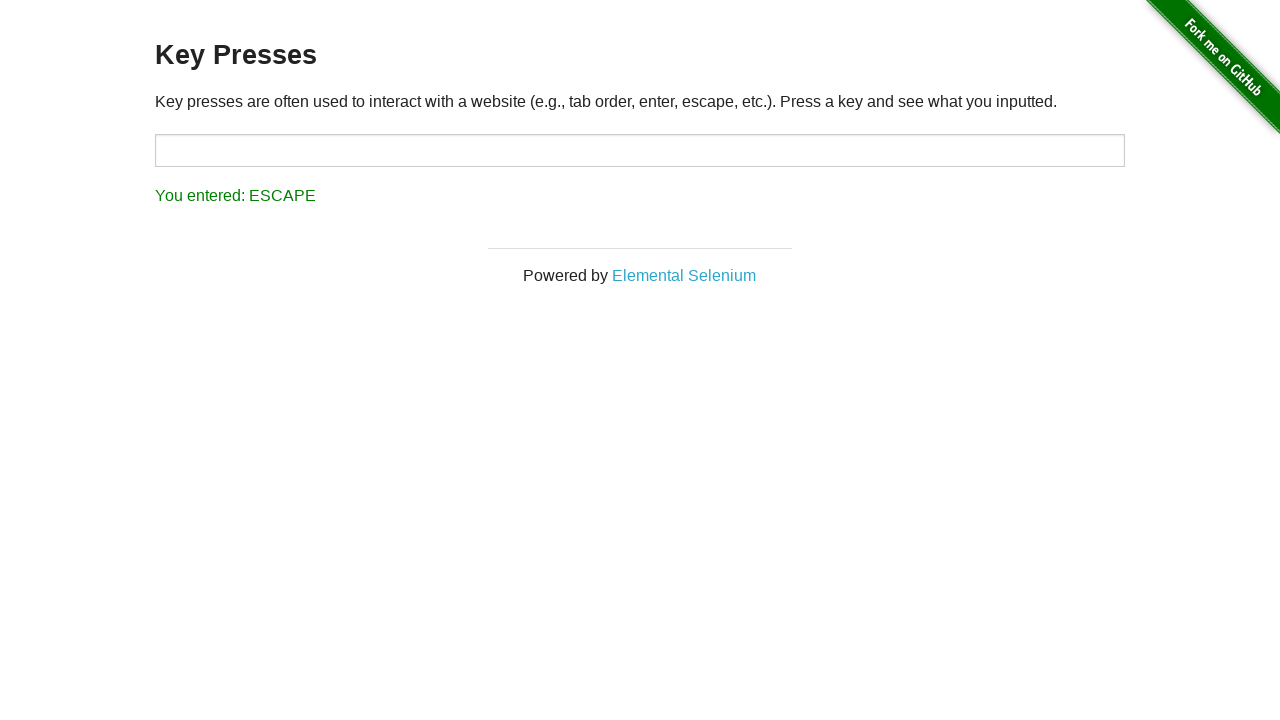

Pressed SPACE key on target input element on #target
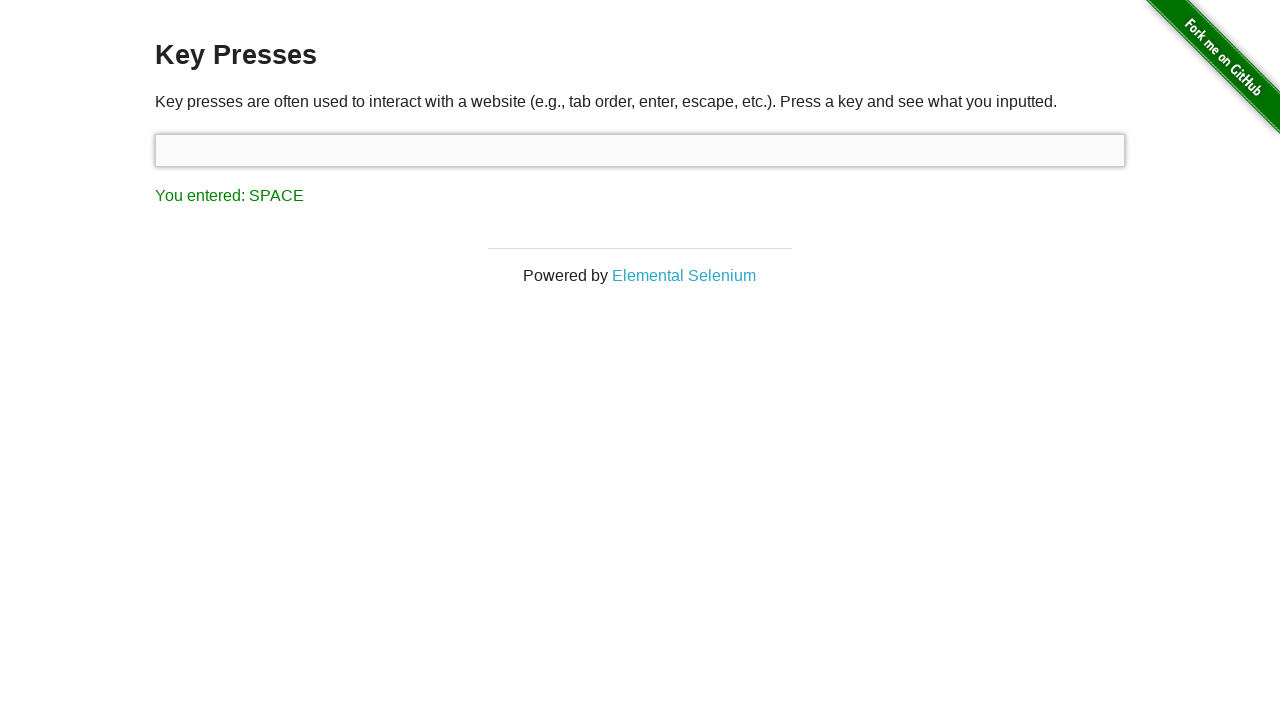

Result element loaded
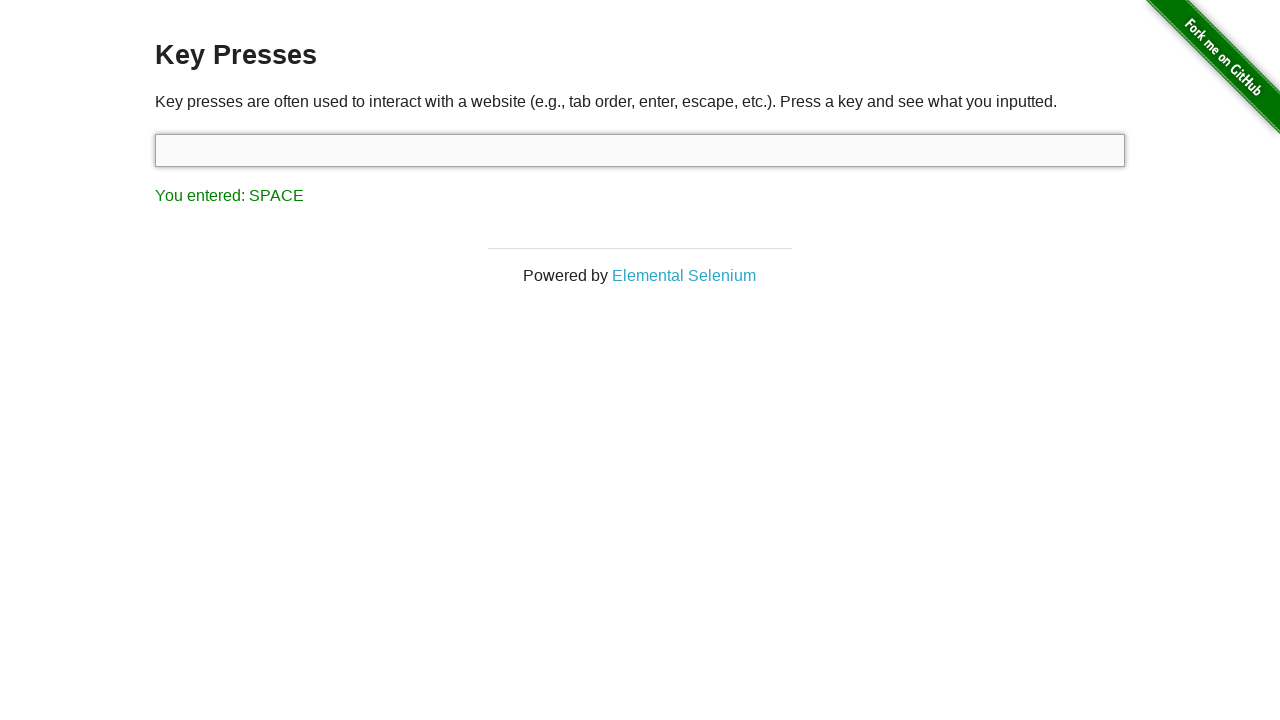

Retrieved result text content
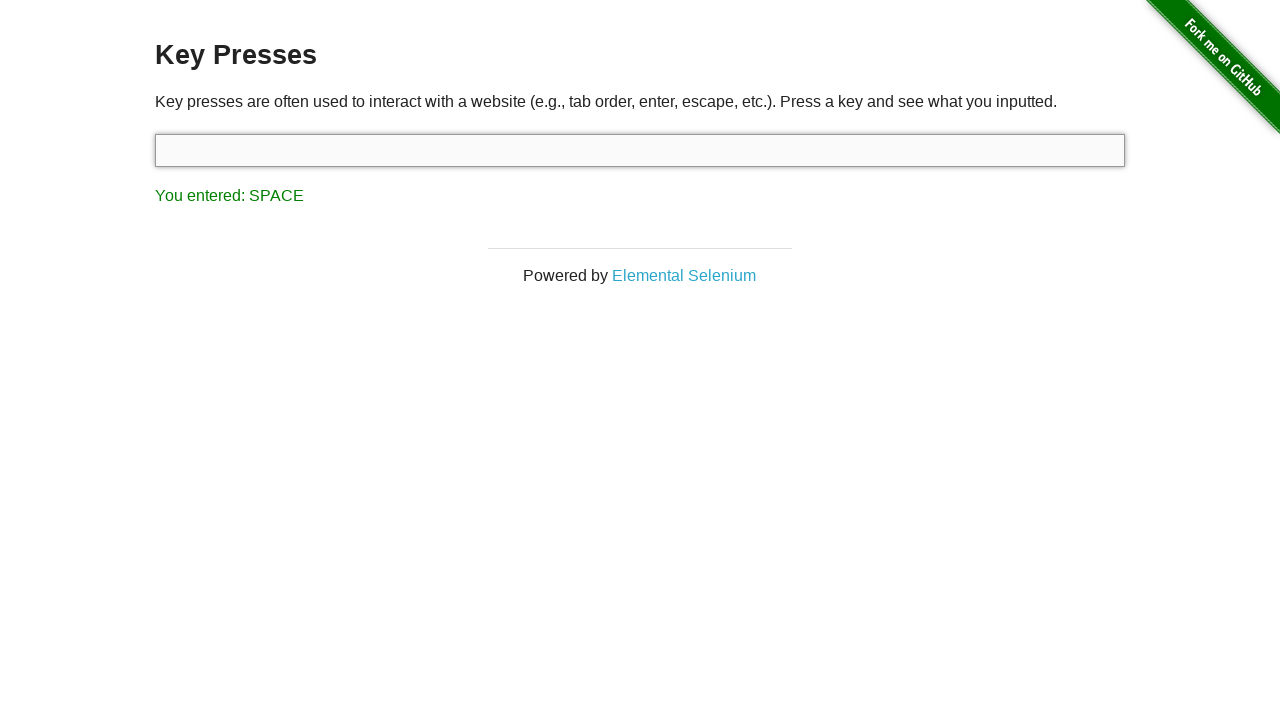

Verified result text shows 'You entered: SPACE'
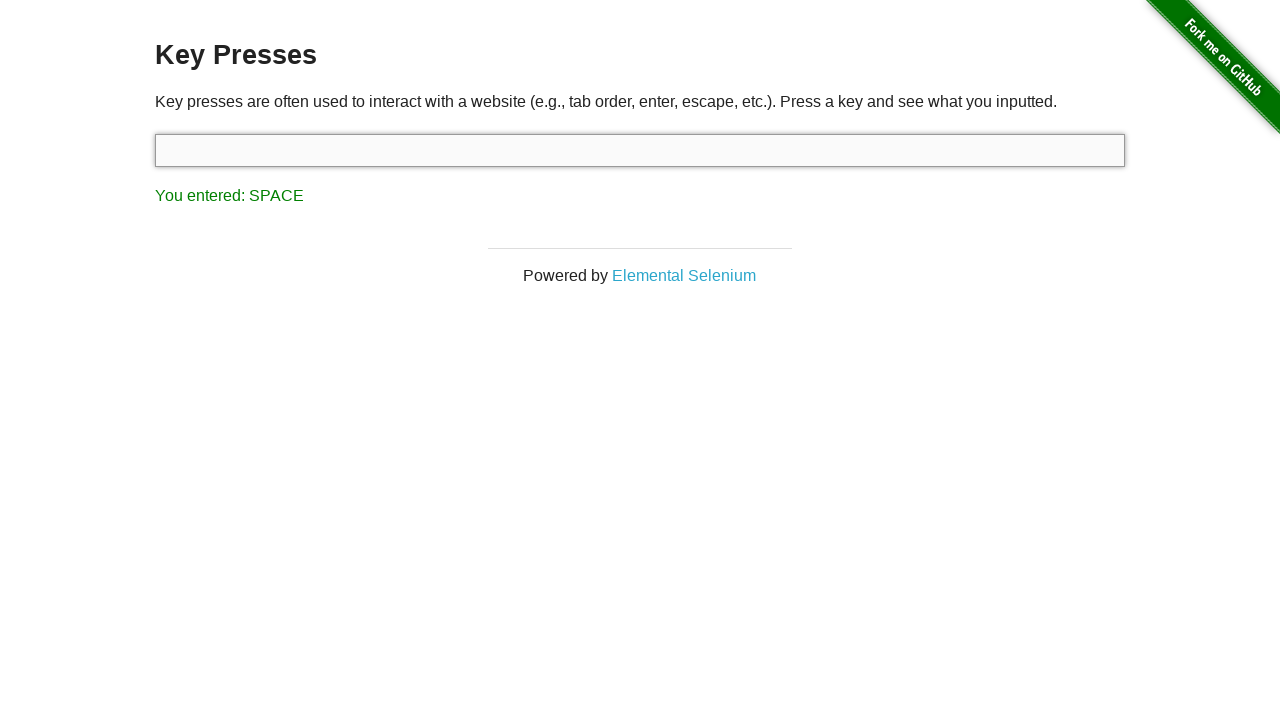

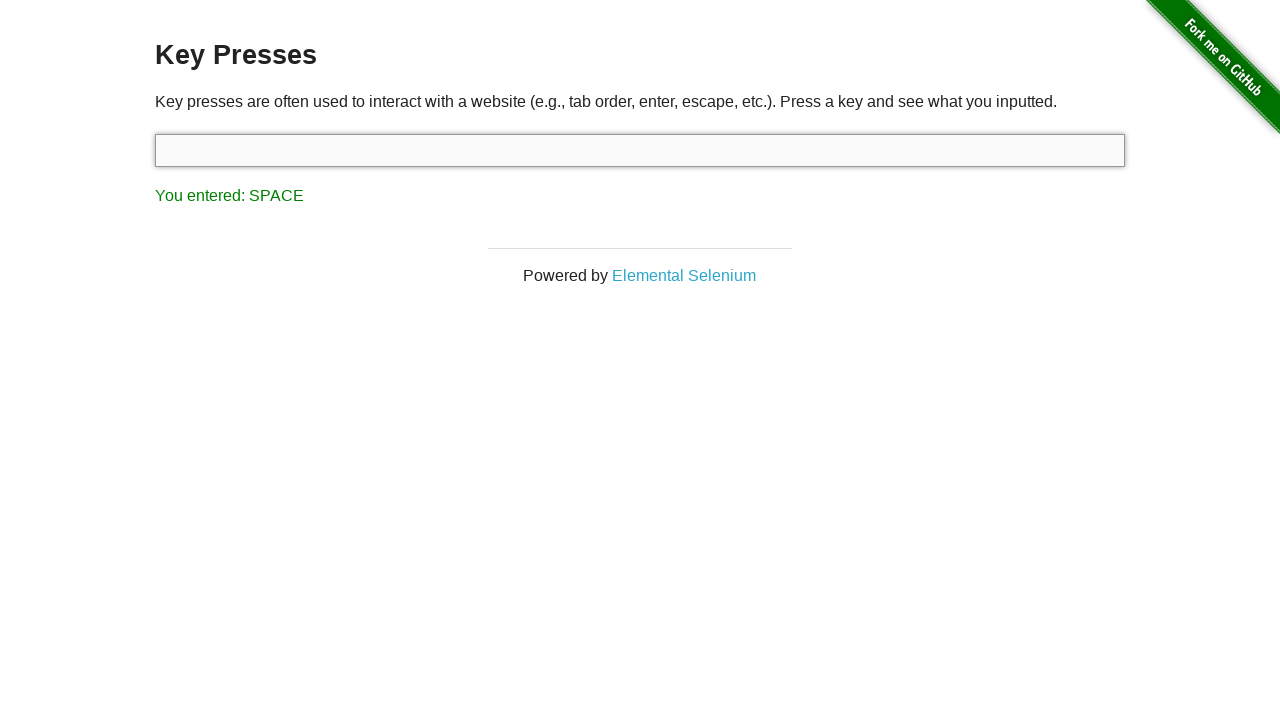